Navigates to the Nike India new arrivals page

Starting URL: https://www.nike.com/in/w/new-3n82y

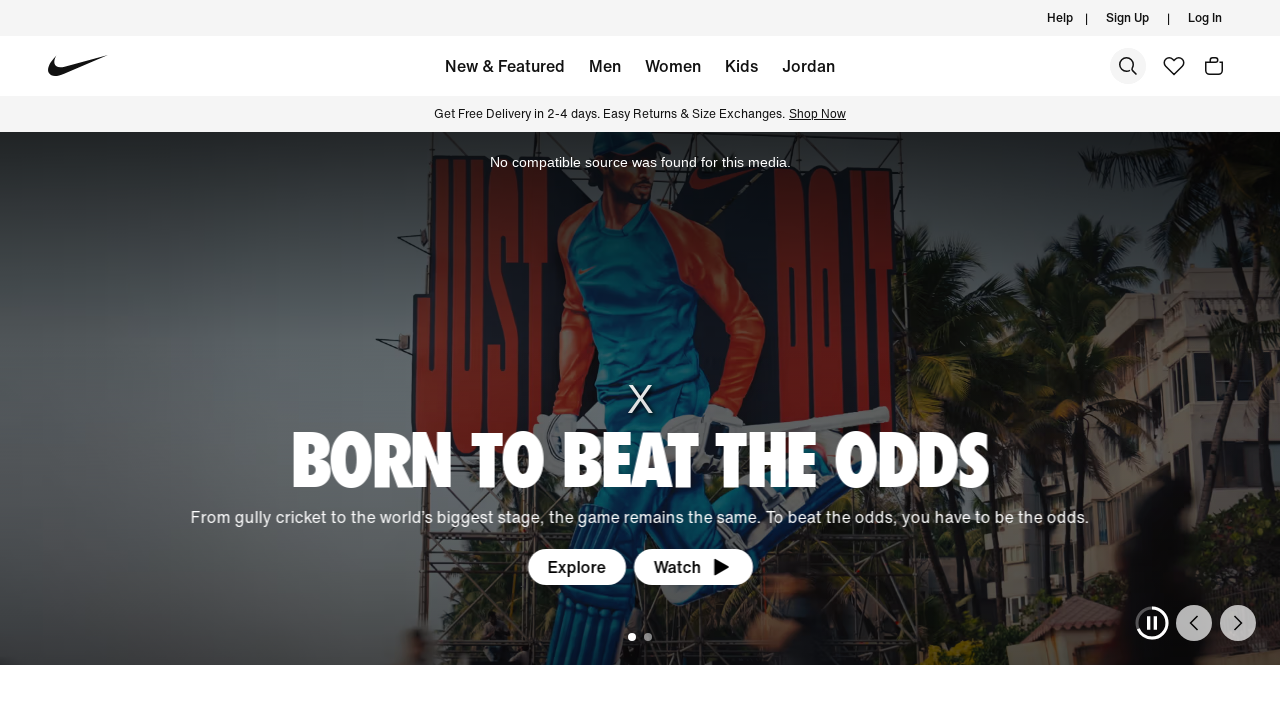

Navigated to Nike India new arrivals page
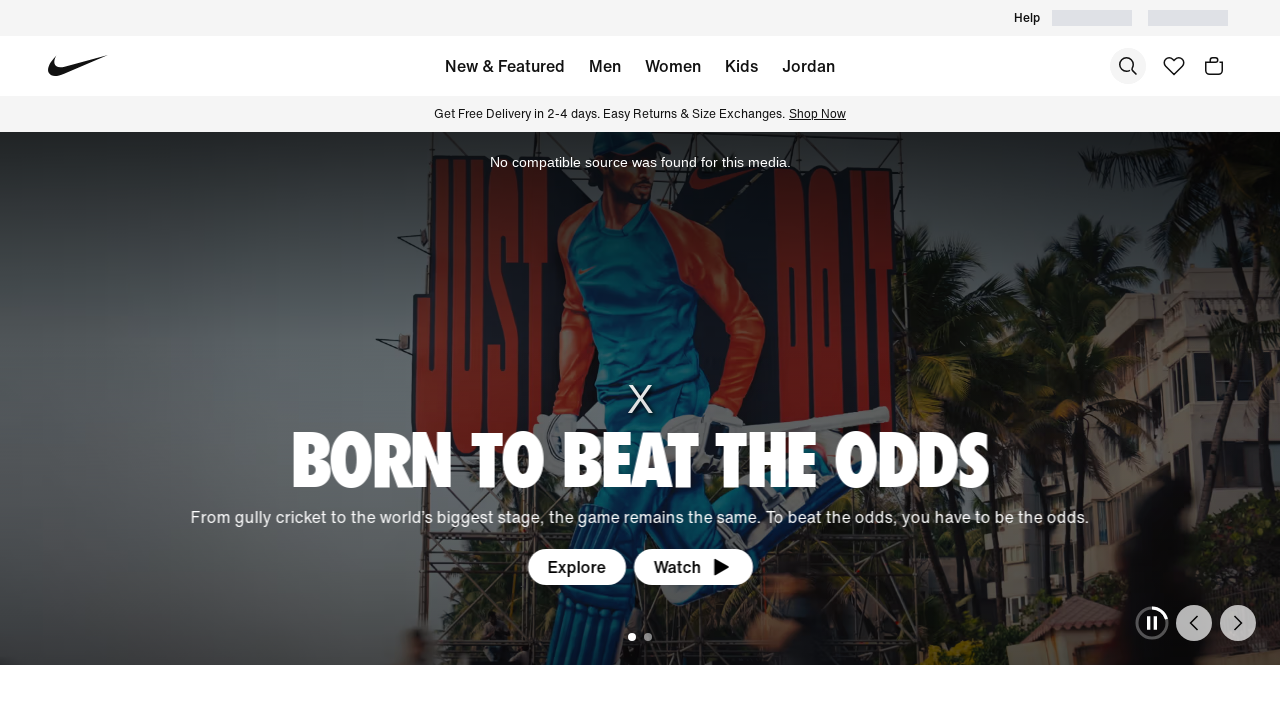

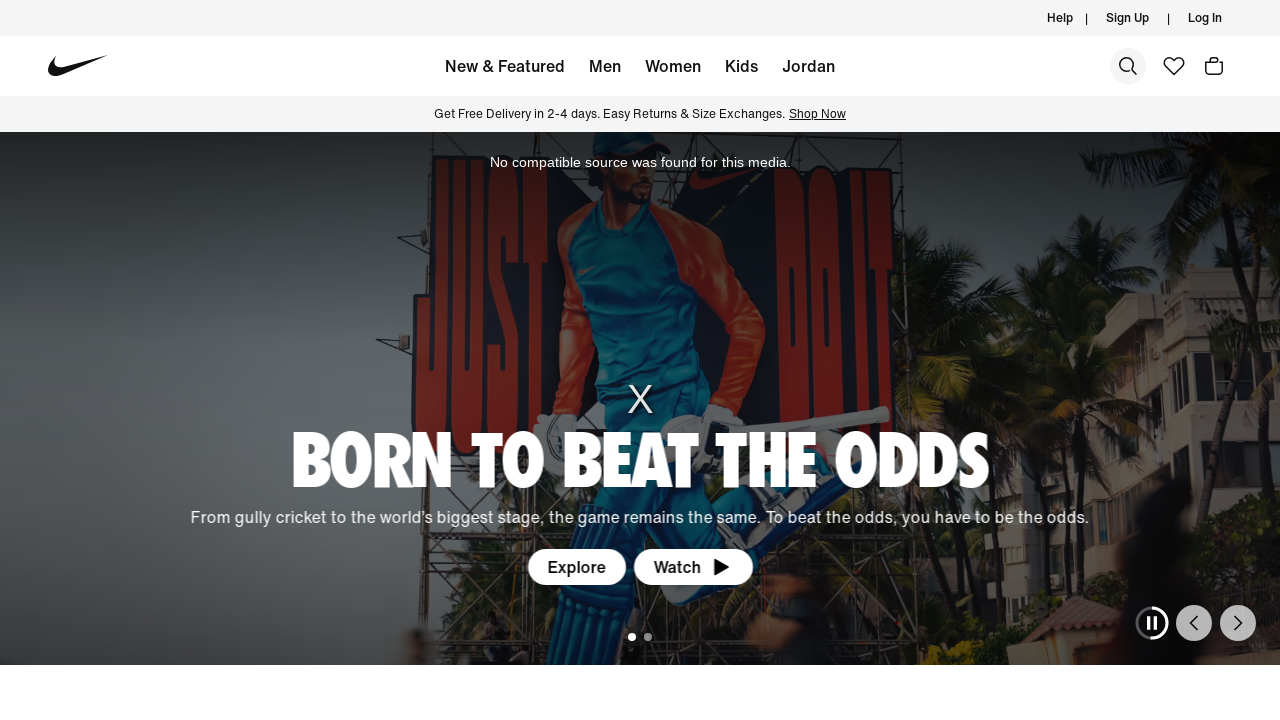